Tests navigation on PTT Gossiping forum by passing the age verification, browsing through article listings, clicking into articles, navigating back, and going to the next page.

Starting URL: https://www.ptt.cc/bbs/Gossiping/index.html

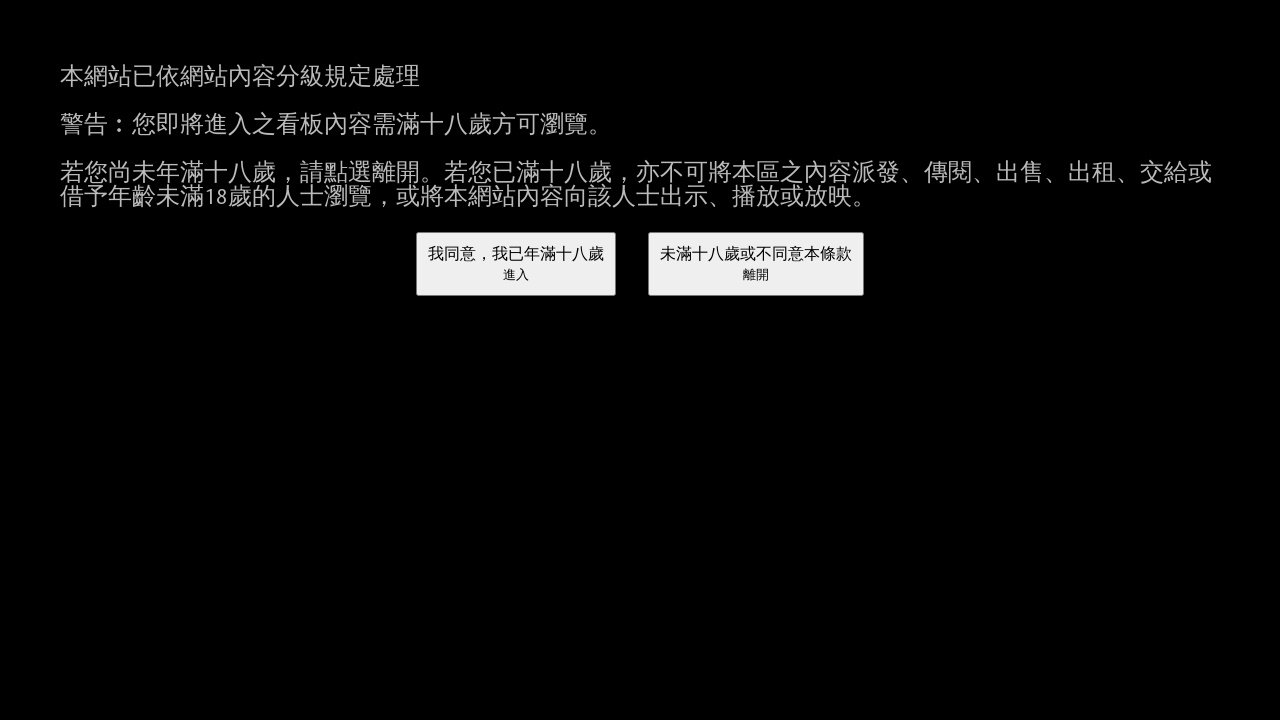

Clicked age verification button to confirm being over 18 at (516, 264) on button.btn-big
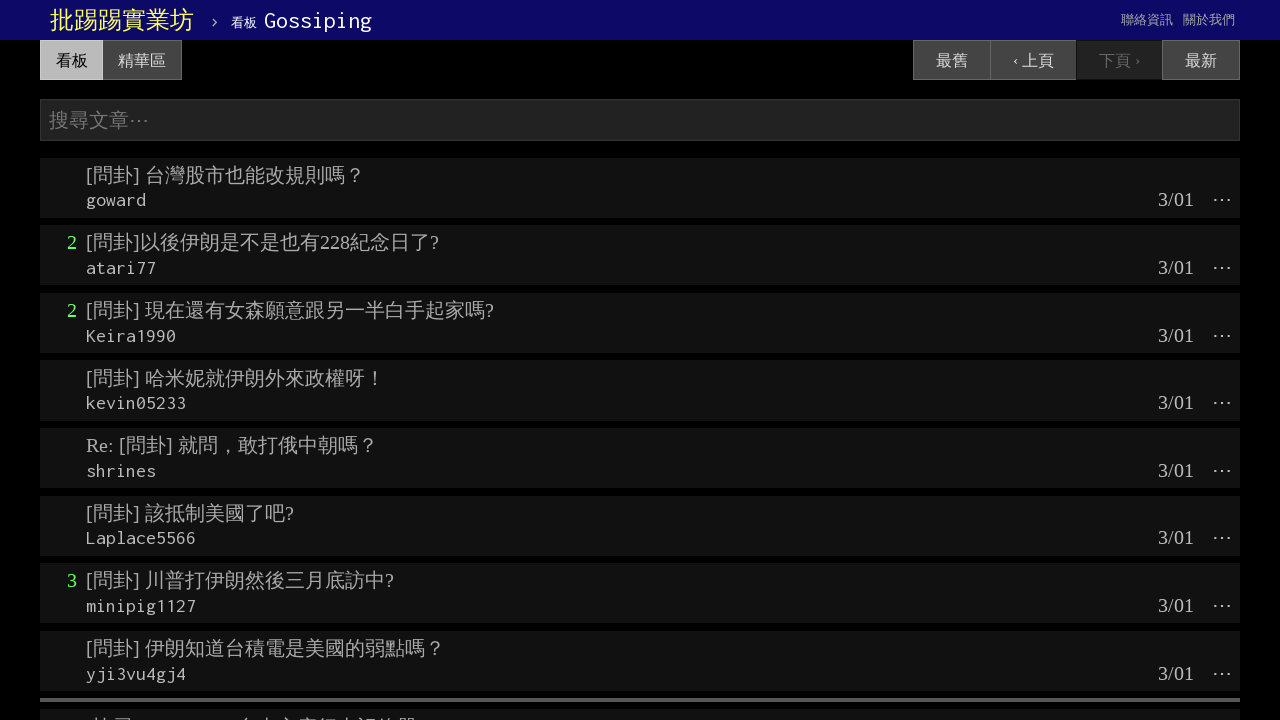

Article listing loaded on Gossiping forum
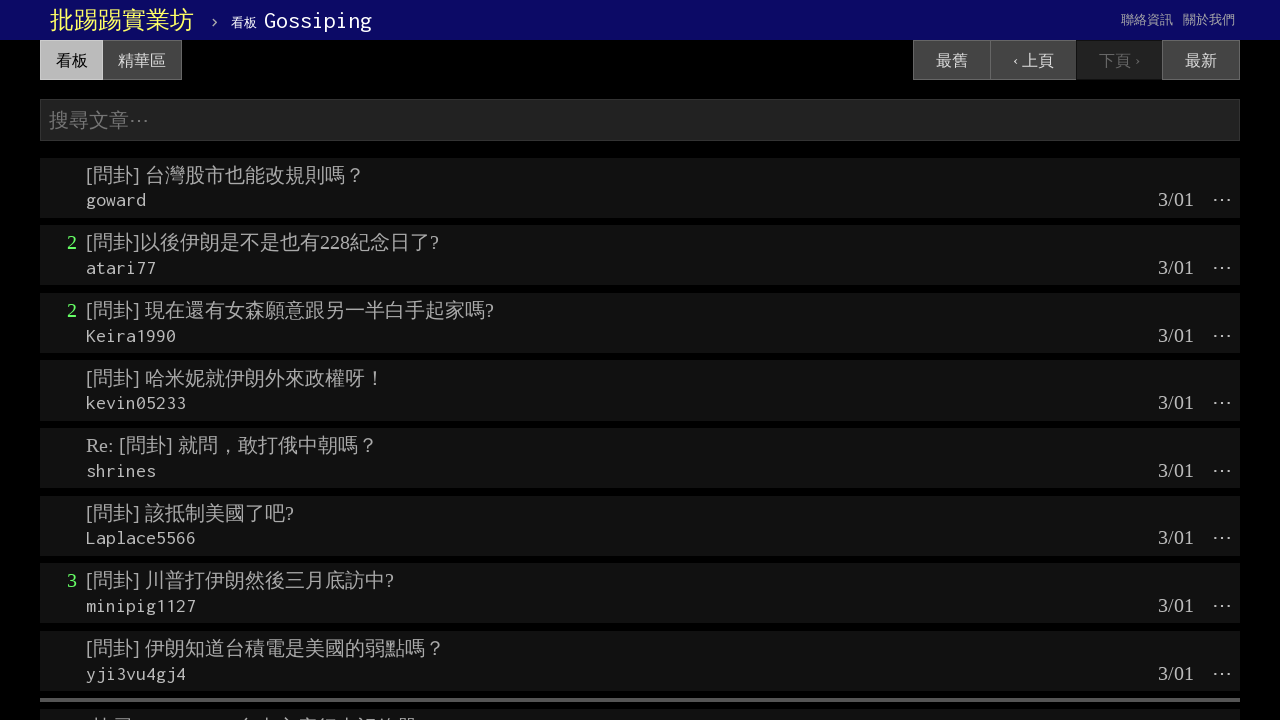

Clicked on first article in the listing at (225, 175) on .r-ent .title a
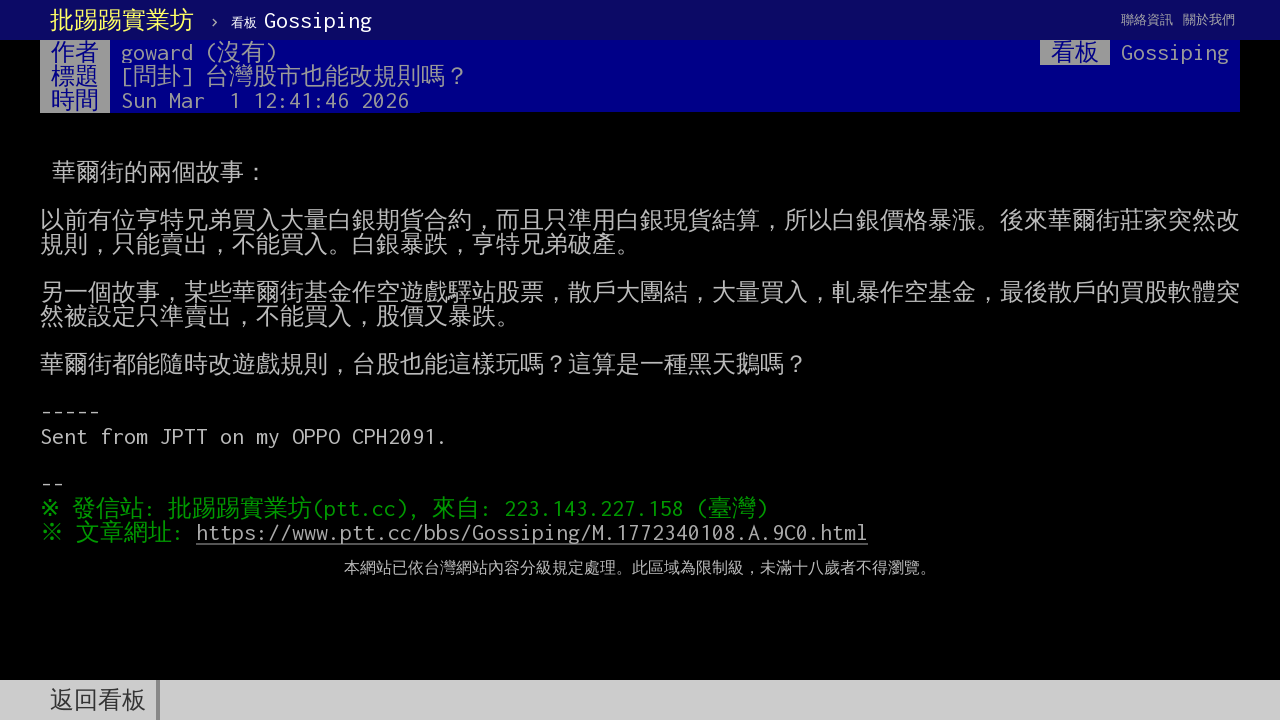

Article content loaded and displayed
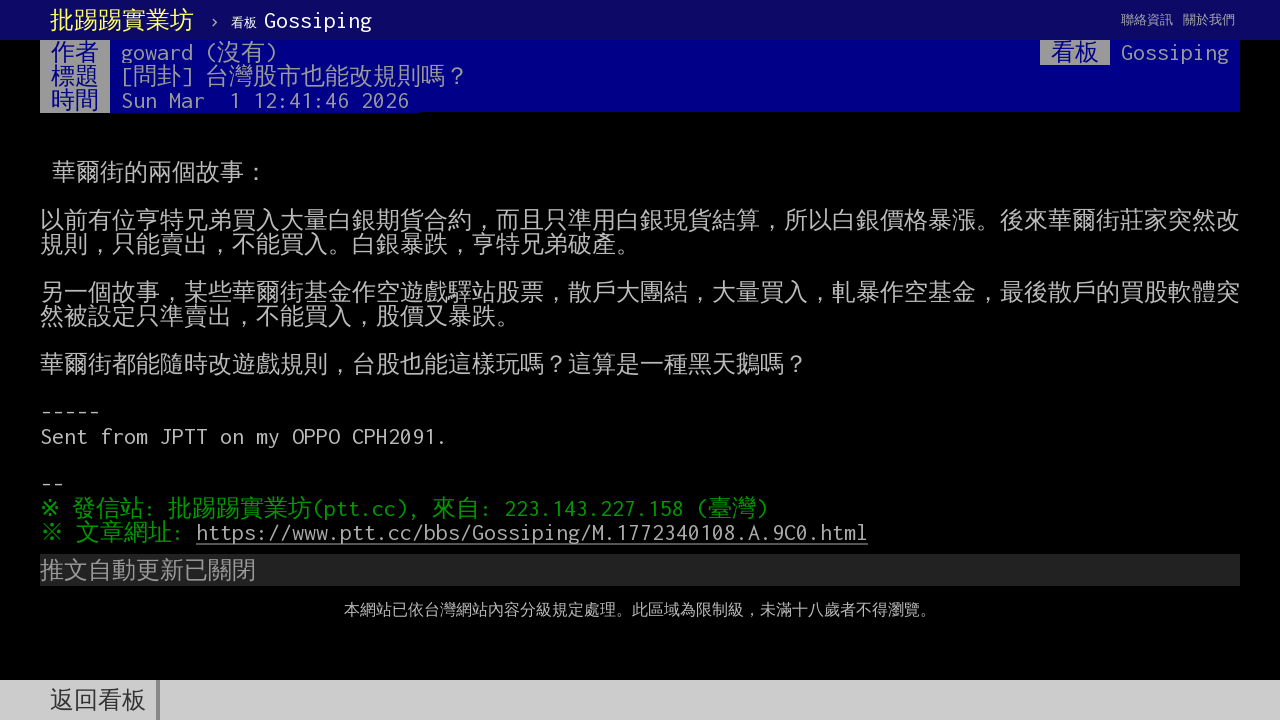

Navigated back to article listing
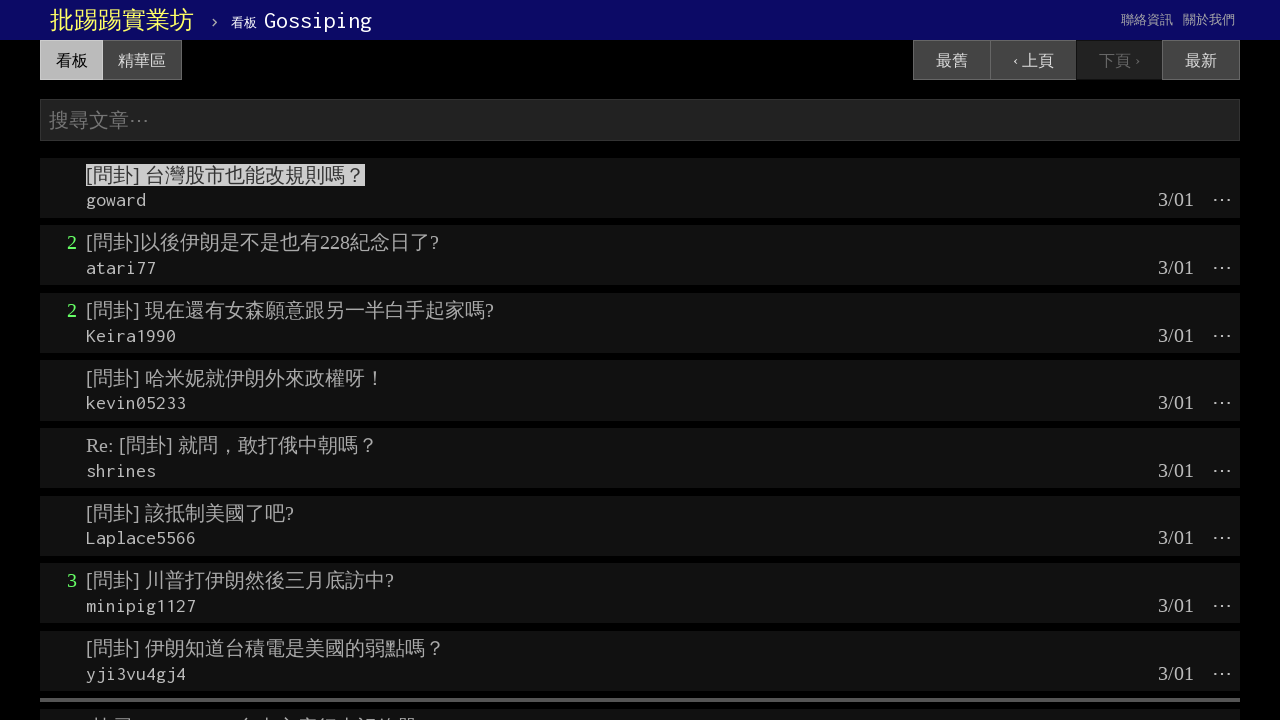

Article listing reloaded after going back
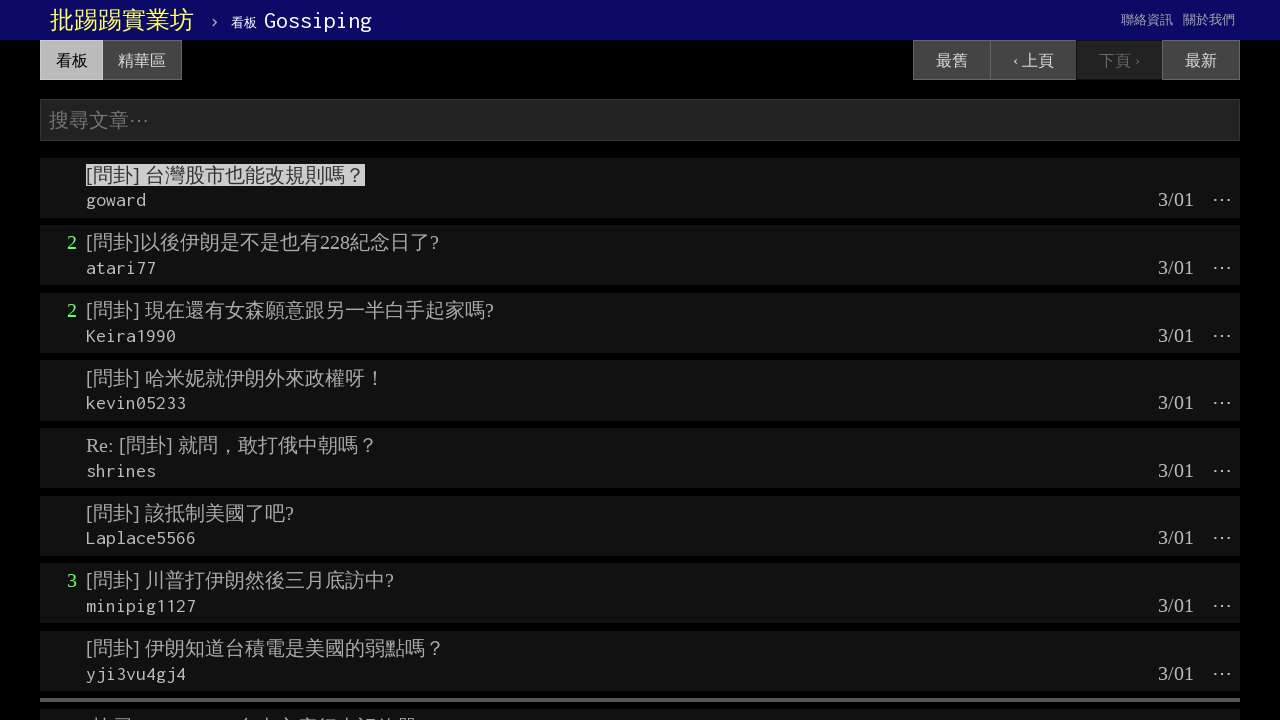

Clicked '上頁' (previous page) button to navigate to older articles at (1033, 60) on a.btn.wide:has-text('上頁')
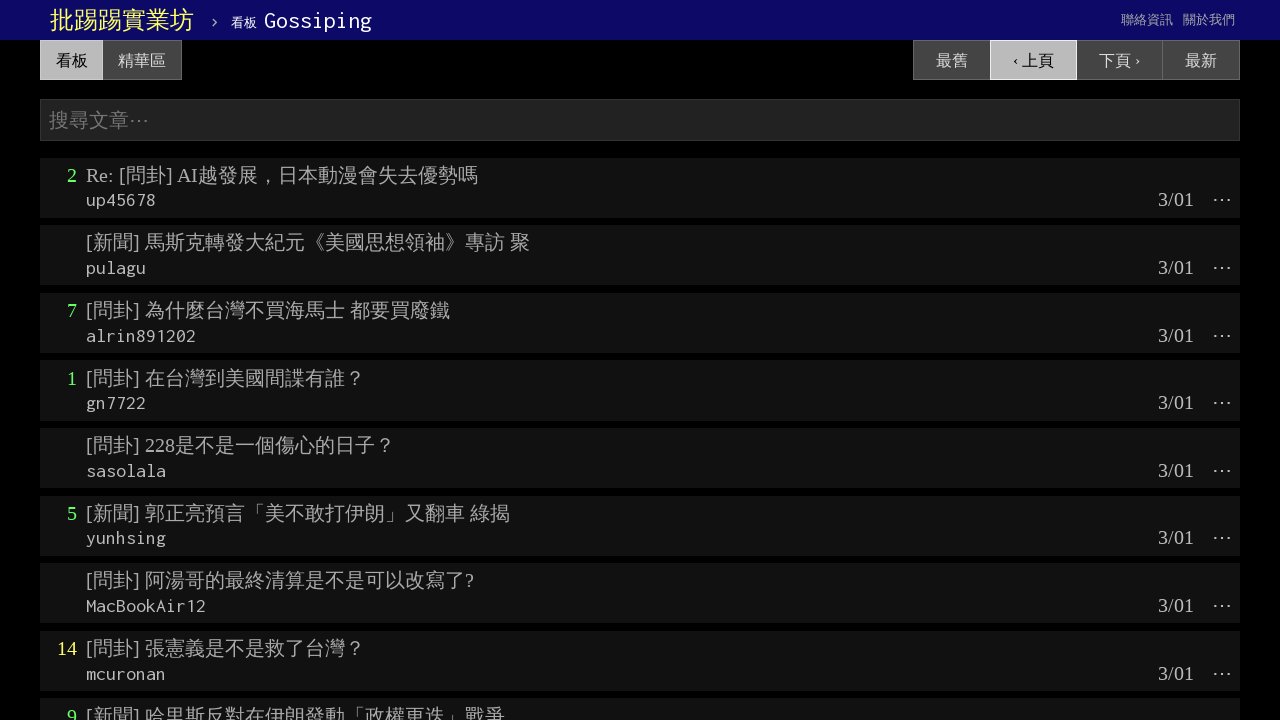

Previous page loaded with new article listing
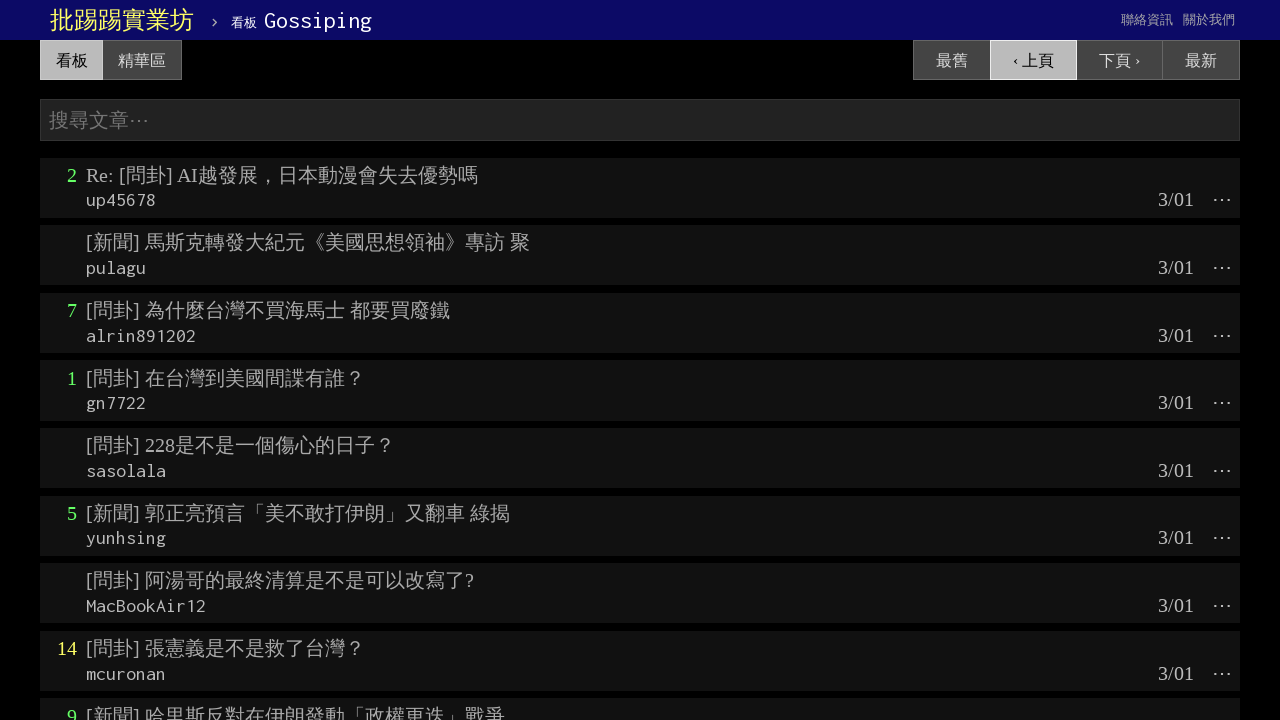

Clicked on first article in the listing at (282, 175) on .r-ent .title a
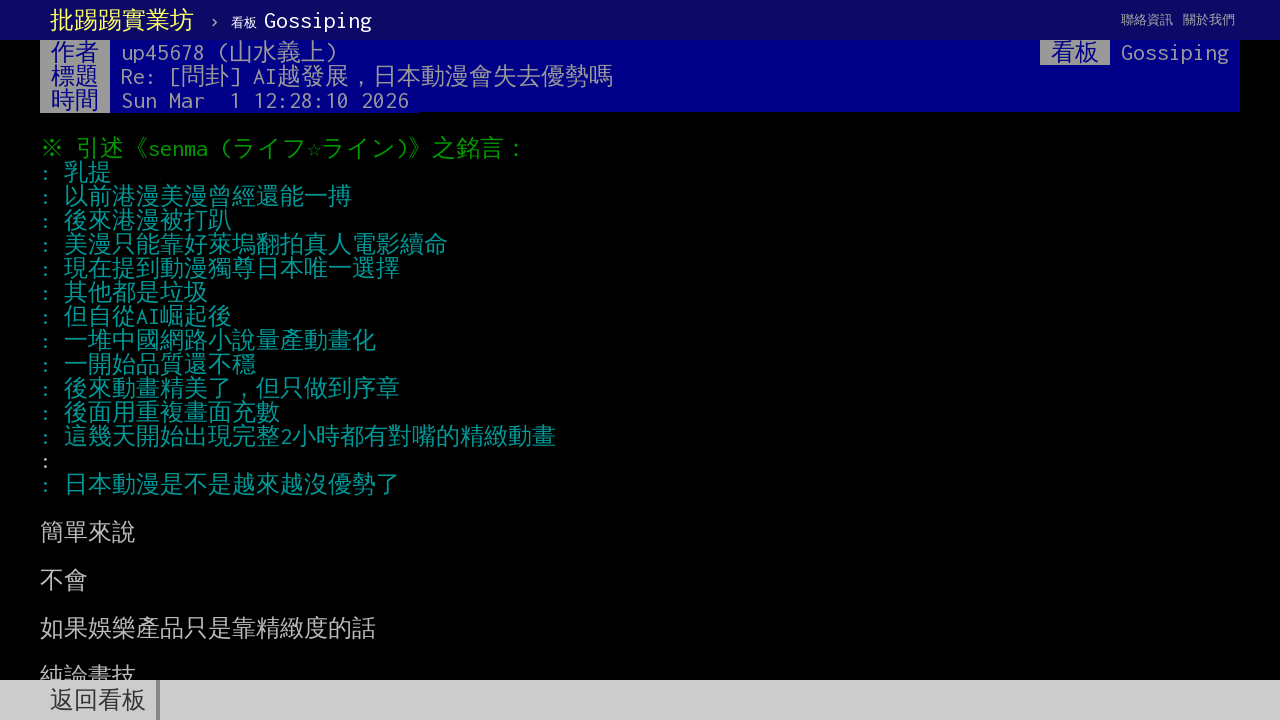

Article content loaded and displayed
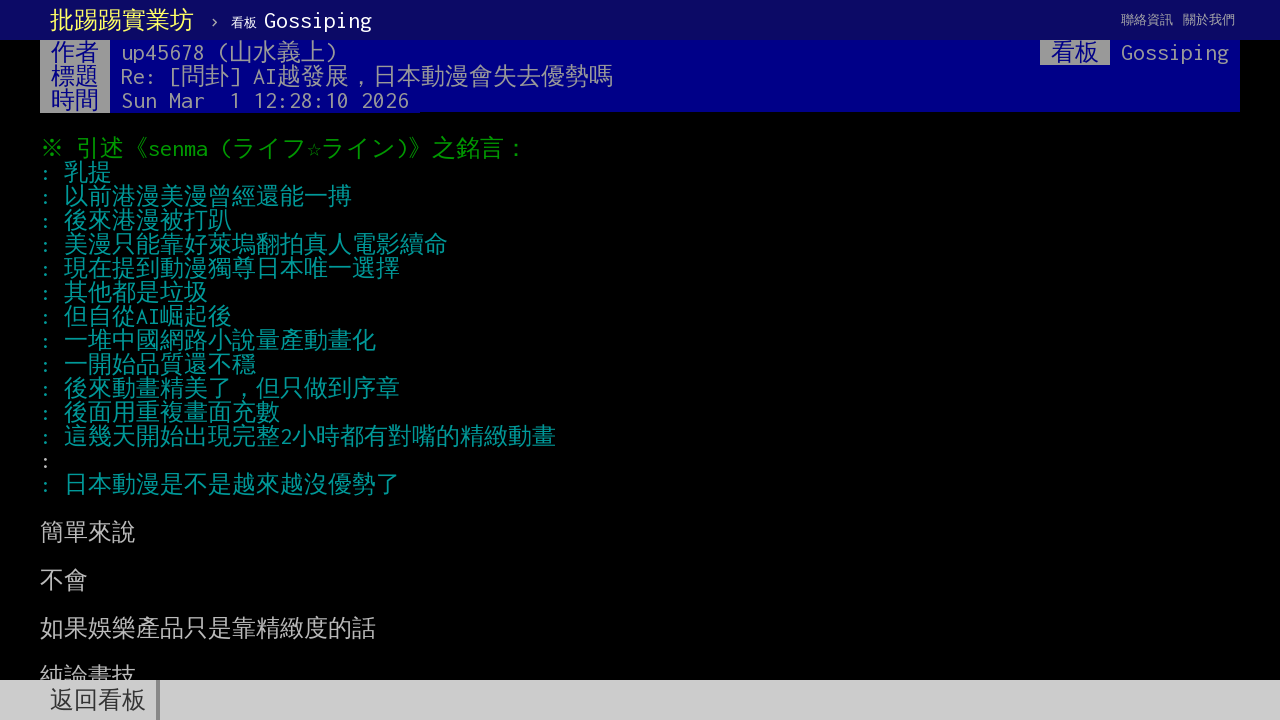

Navigated back to article listing
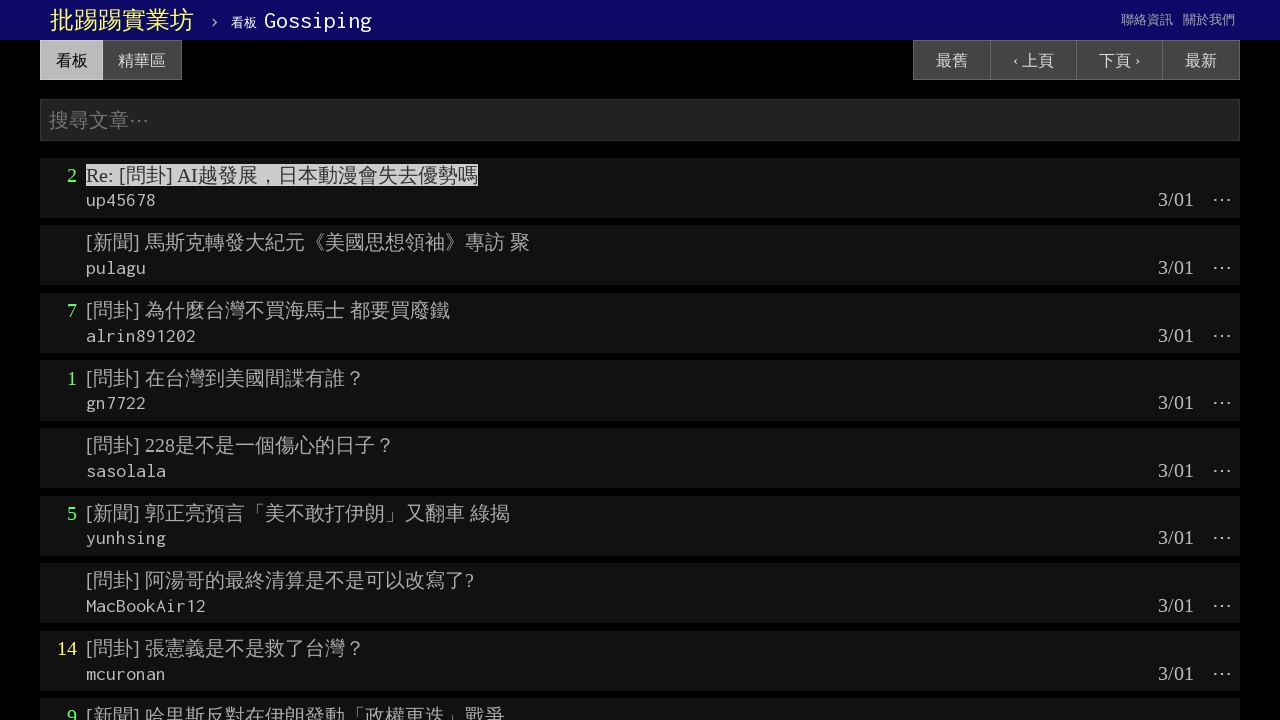

Article listing reloaded after going back
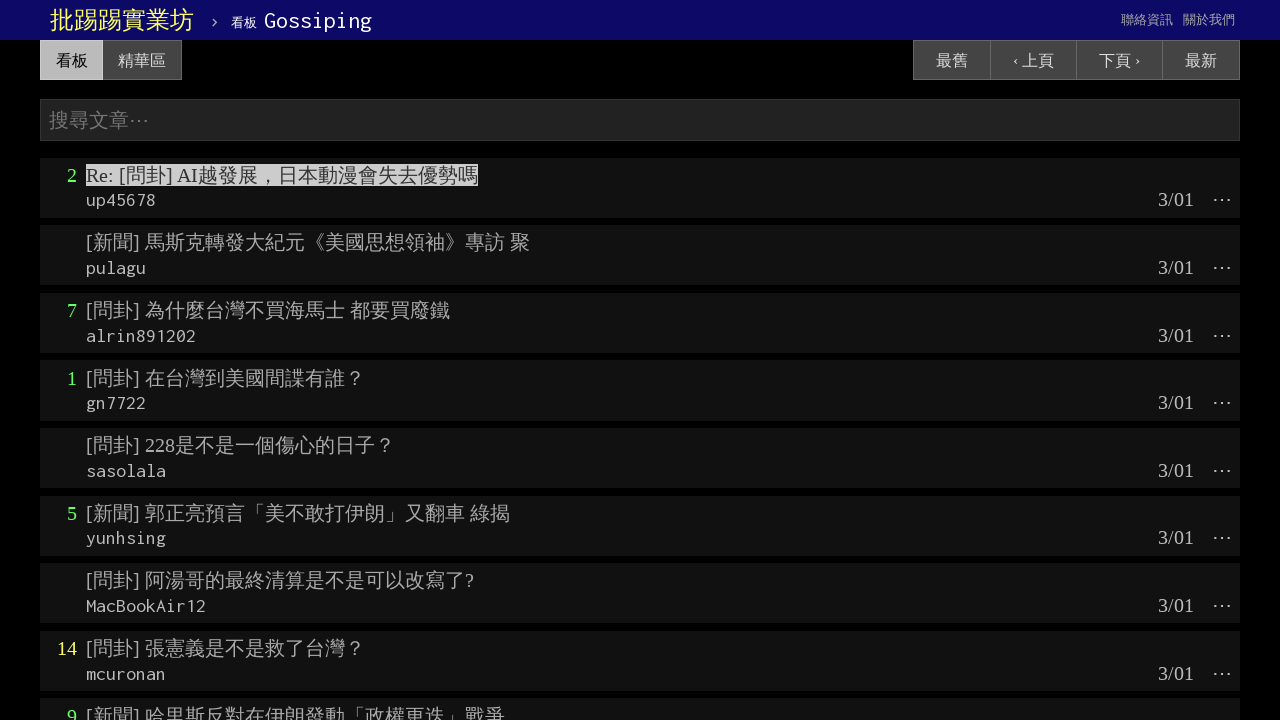

Clicked '上頁' (previous page) button to navigate to older articles at (1033, 60) on a.btn.wide:has-text('上頁')
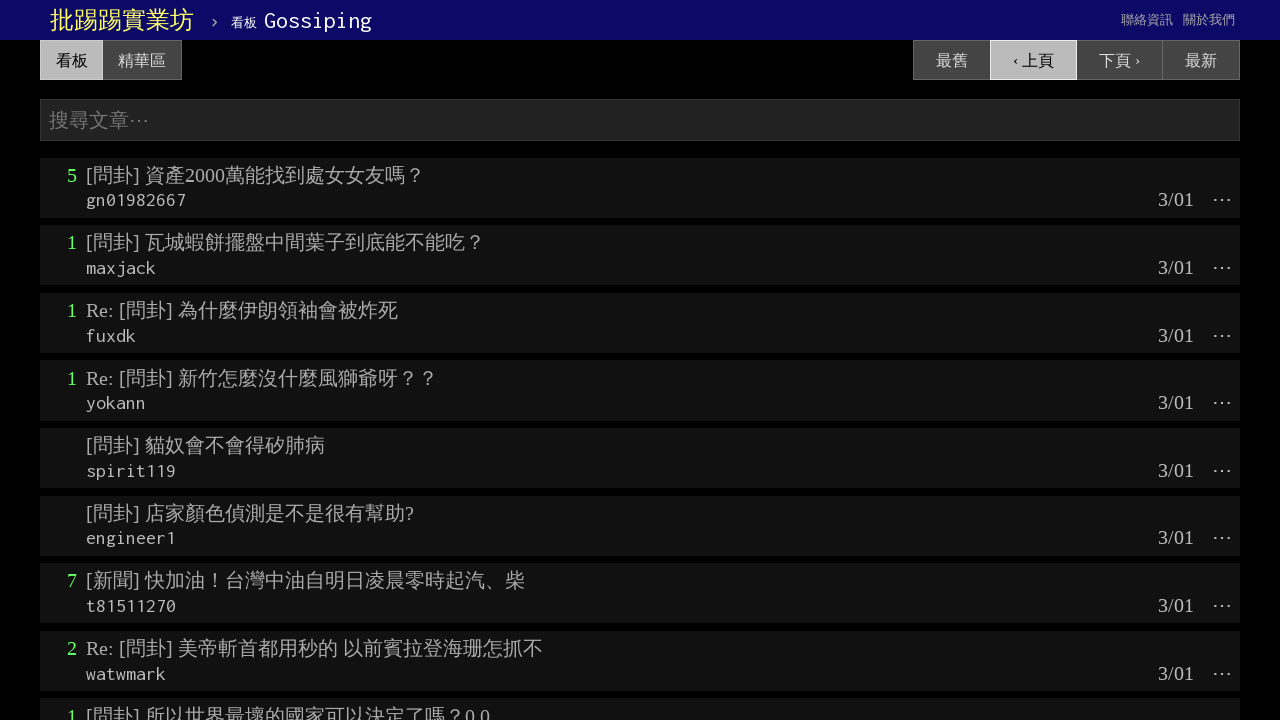

Previous page loaded with new article listing
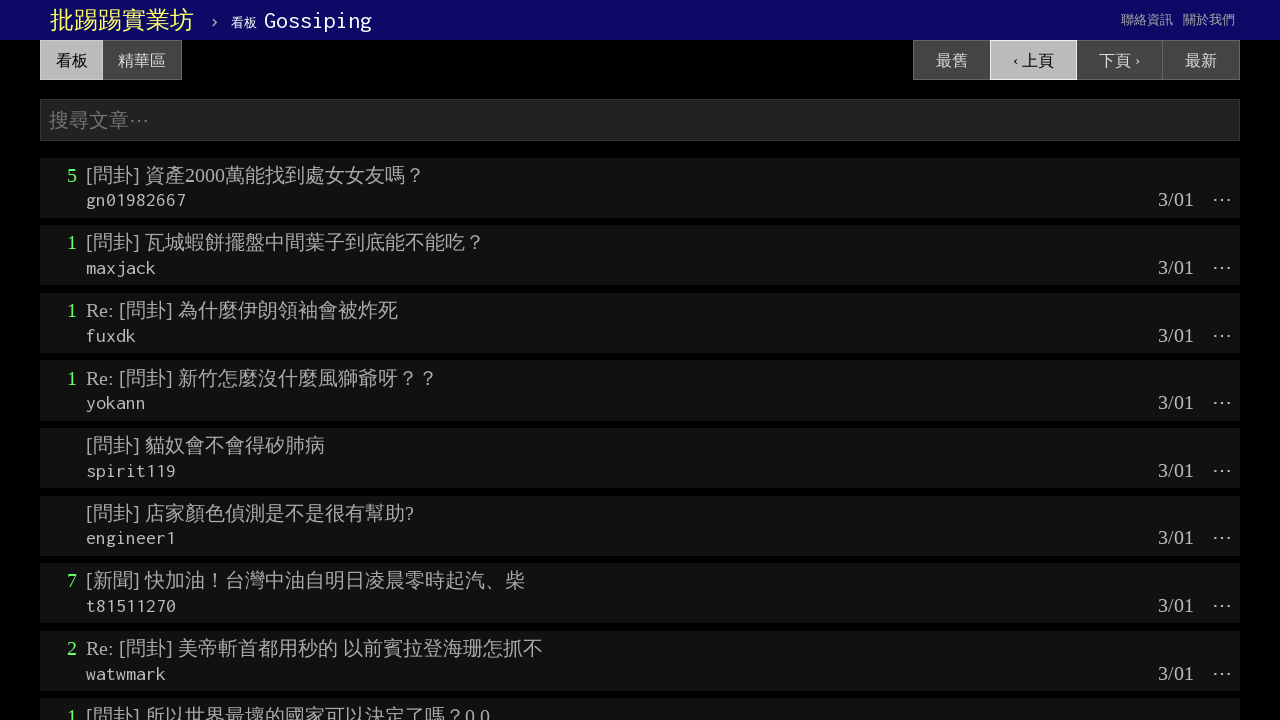

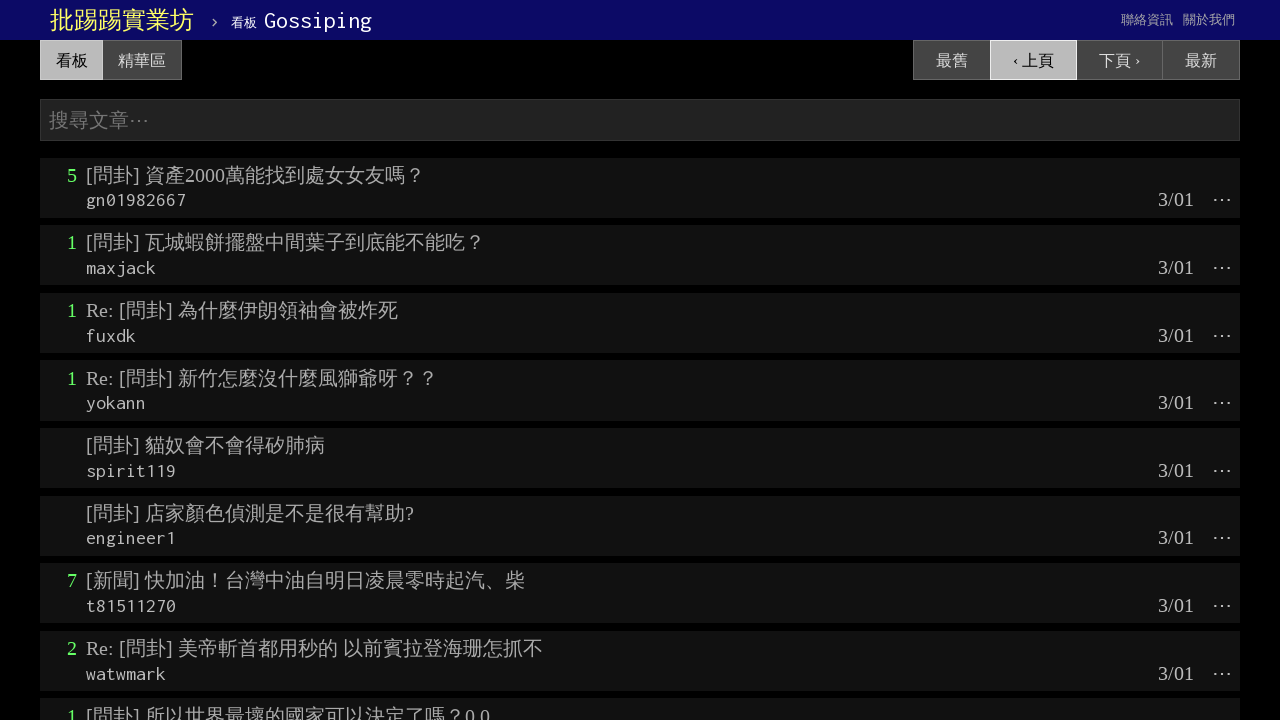